Attempts to login with invalid credentials and verifies error message is displayed

Starting URL: https://automationexercise.com

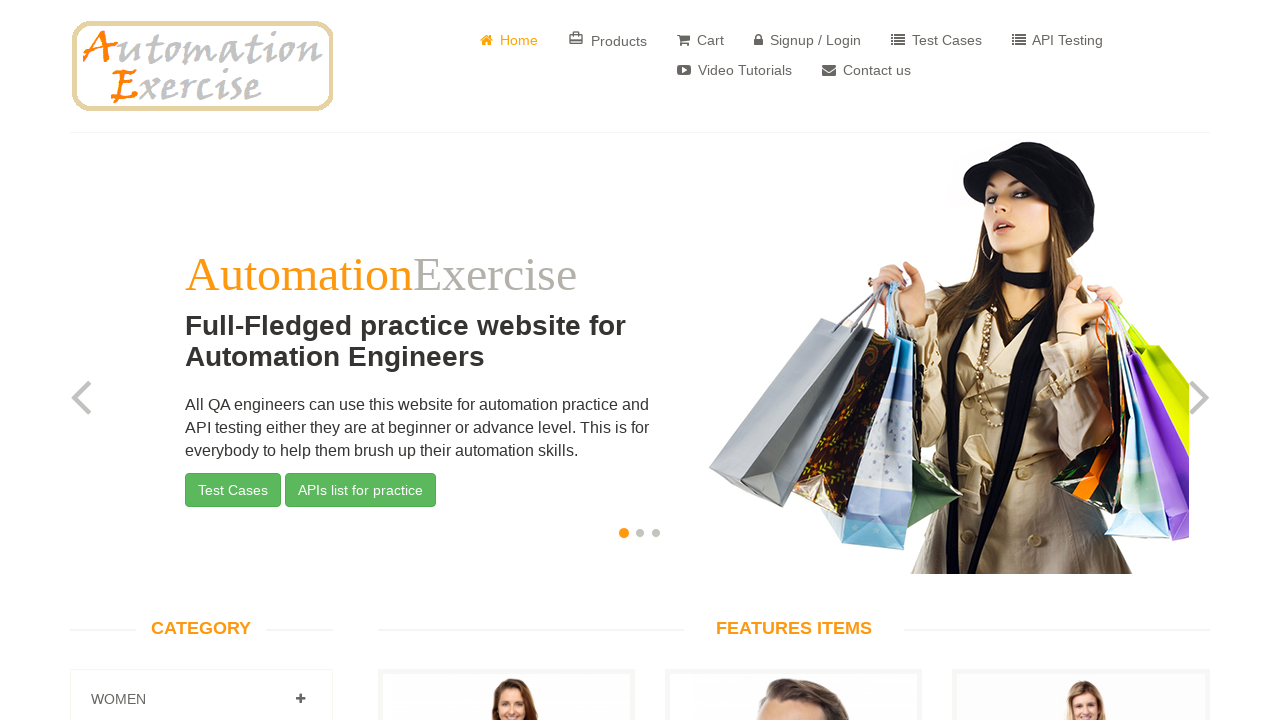

Clicked signup/login button at (808, 40) on a[href='/login']
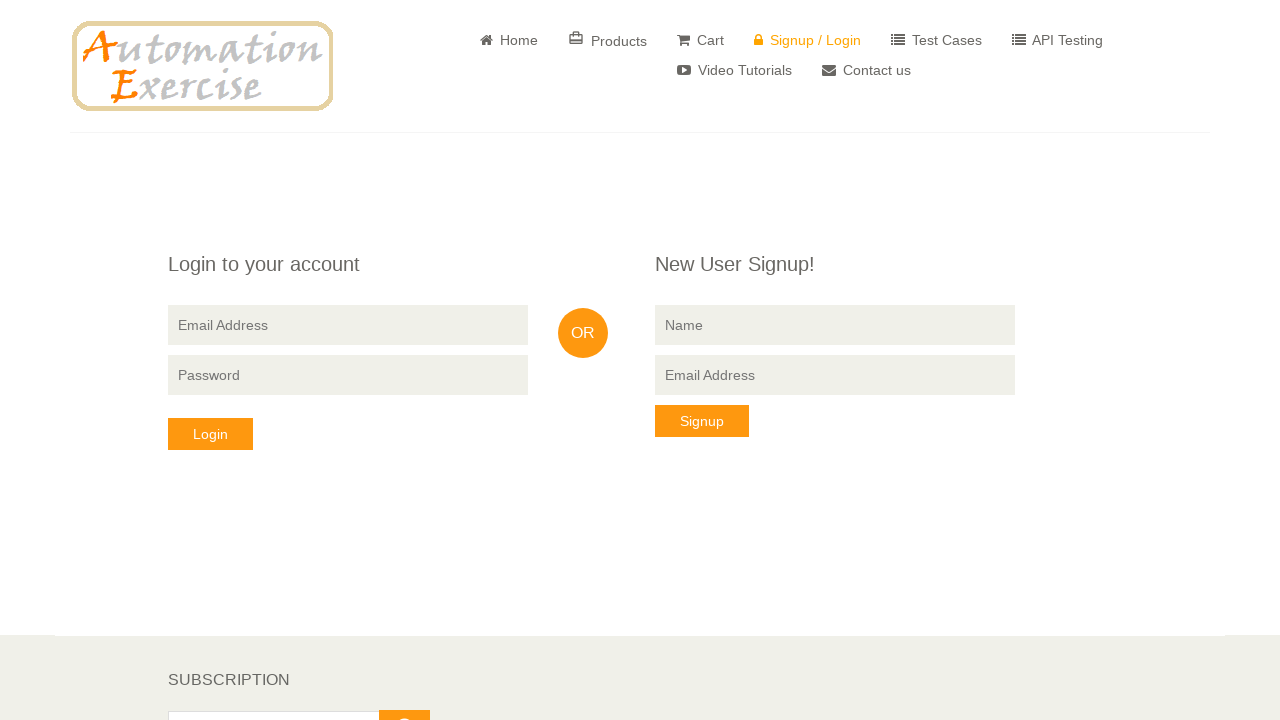

Filled login email field with invalid email 'invalid@email.com' on input[data-qa='login-email']
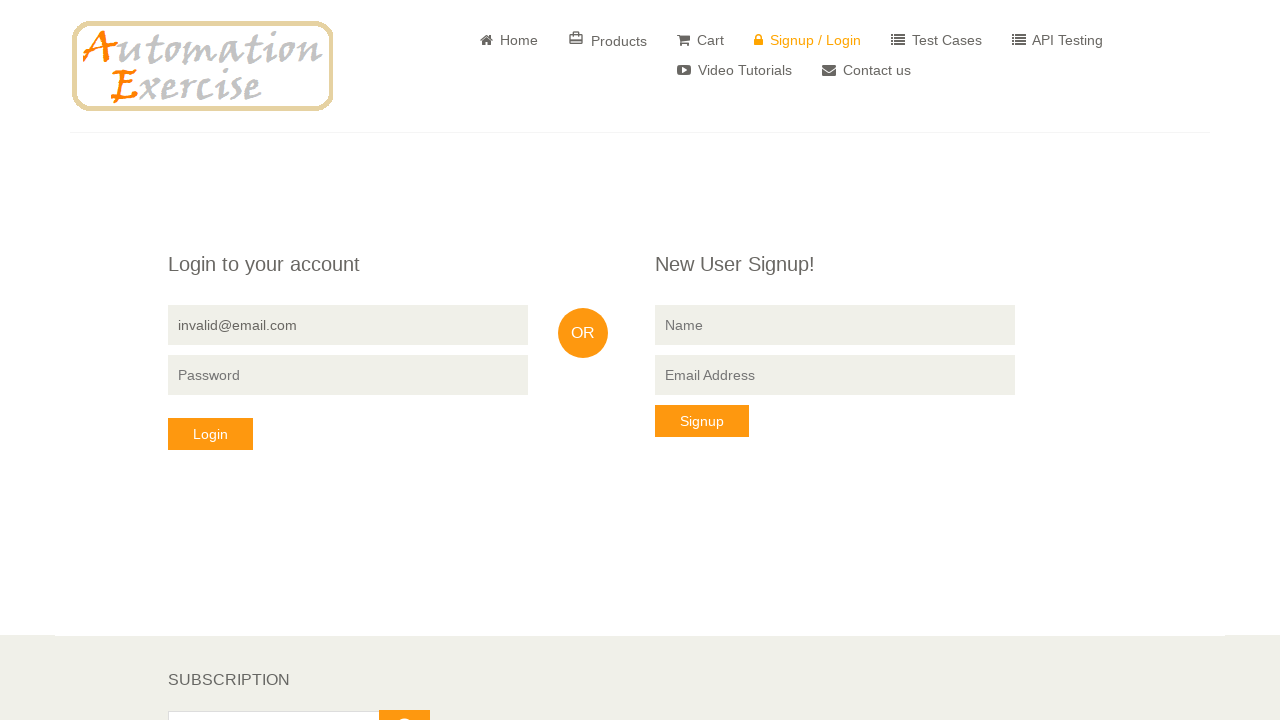

Filled login password field with invalid password 'invalidpass' on input[data-qa='login-password']
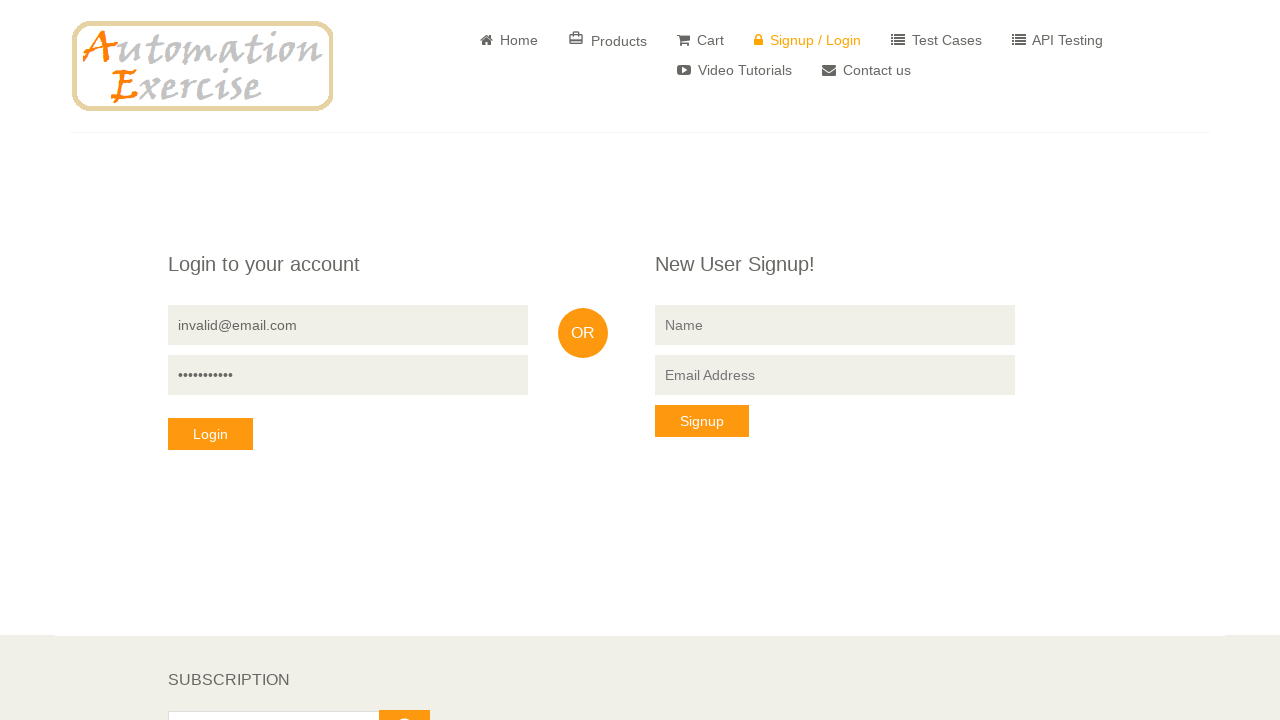

Clicked login button with incorrect credentials at (210, 434) on button[data-qa='login-button']
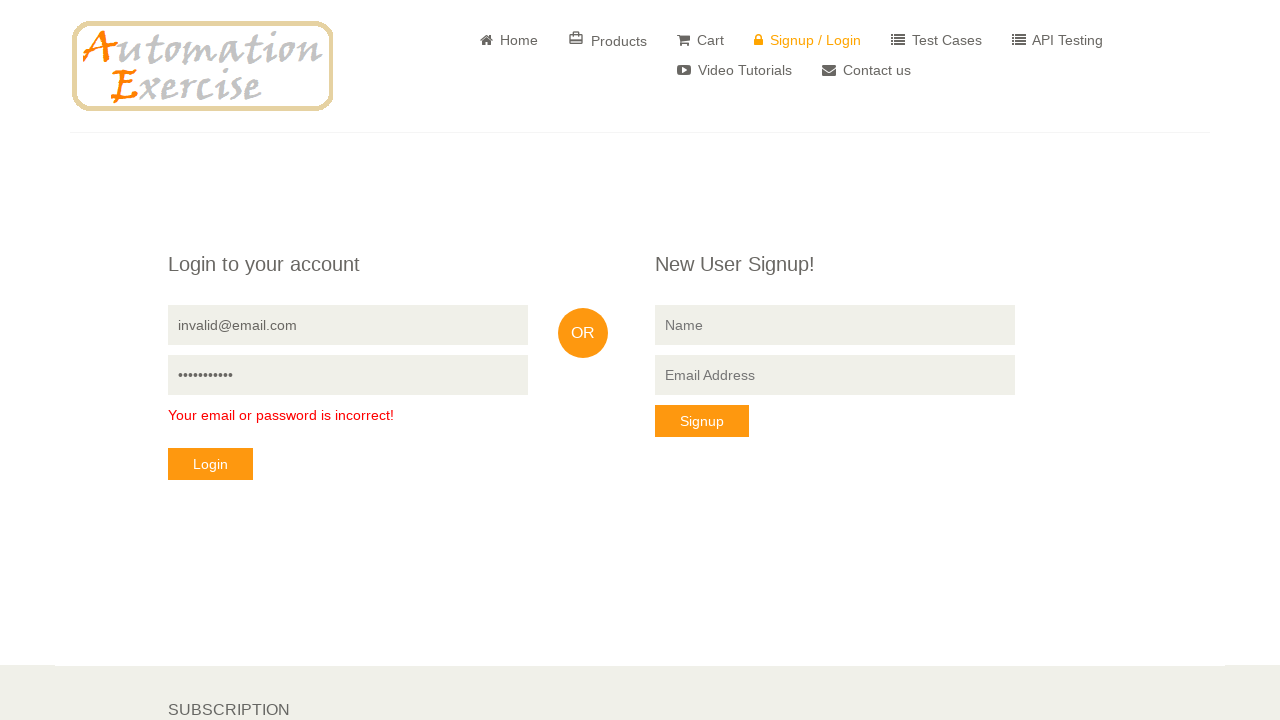

Error message 'Your email or password is incorrect!' displayed and verified
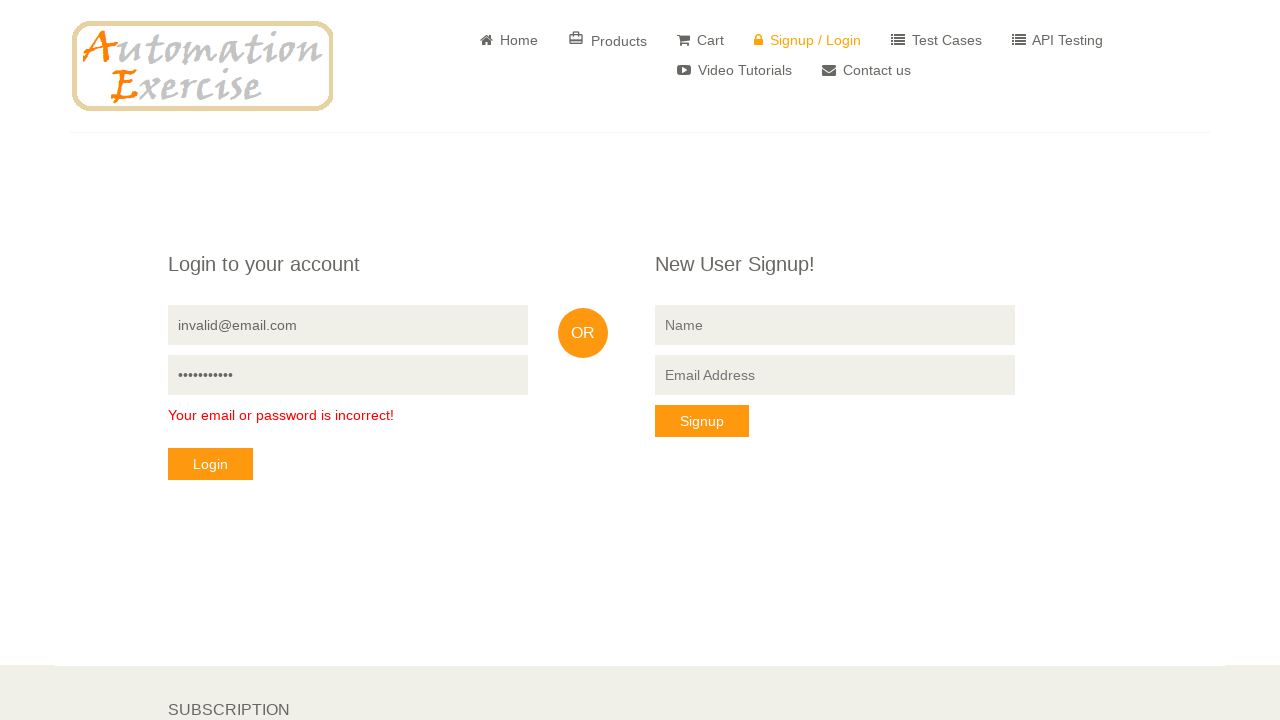

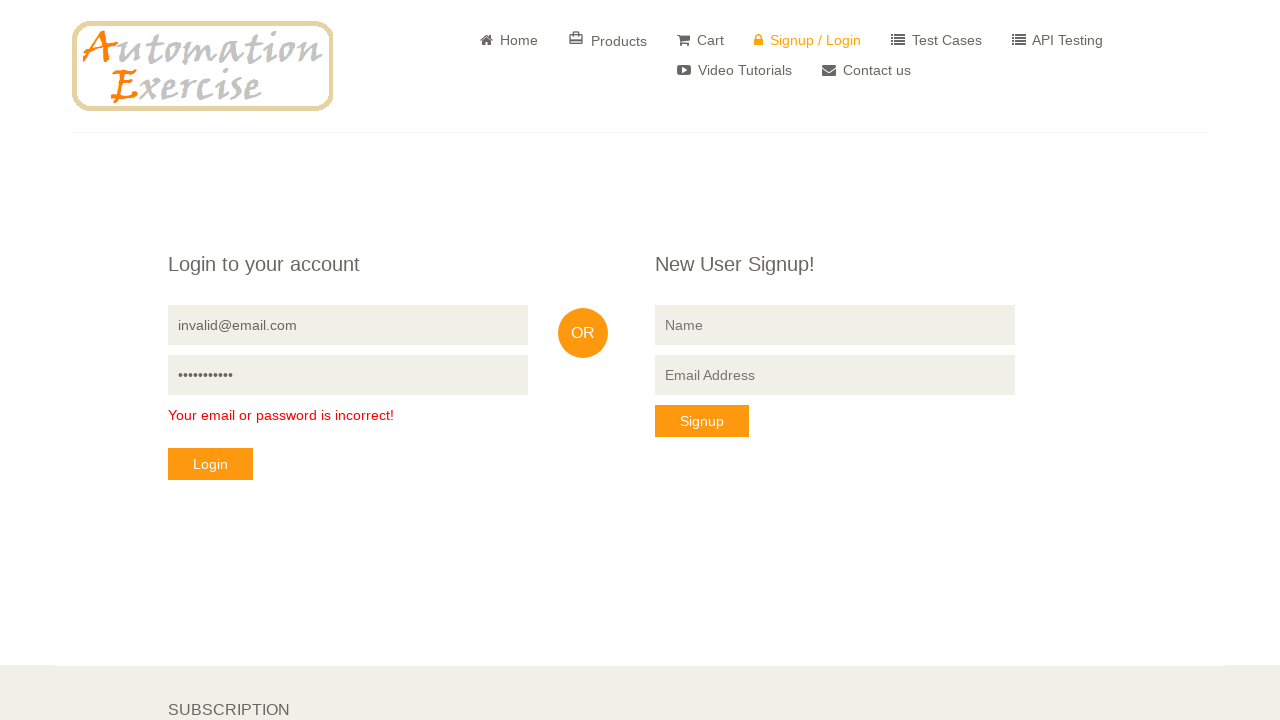